Tests autocomplete functionality by typing partial text and navigating through suggestions using keyboard arrows

Starting URL: https://rahulshettyacademy.com/AutomationPractice/

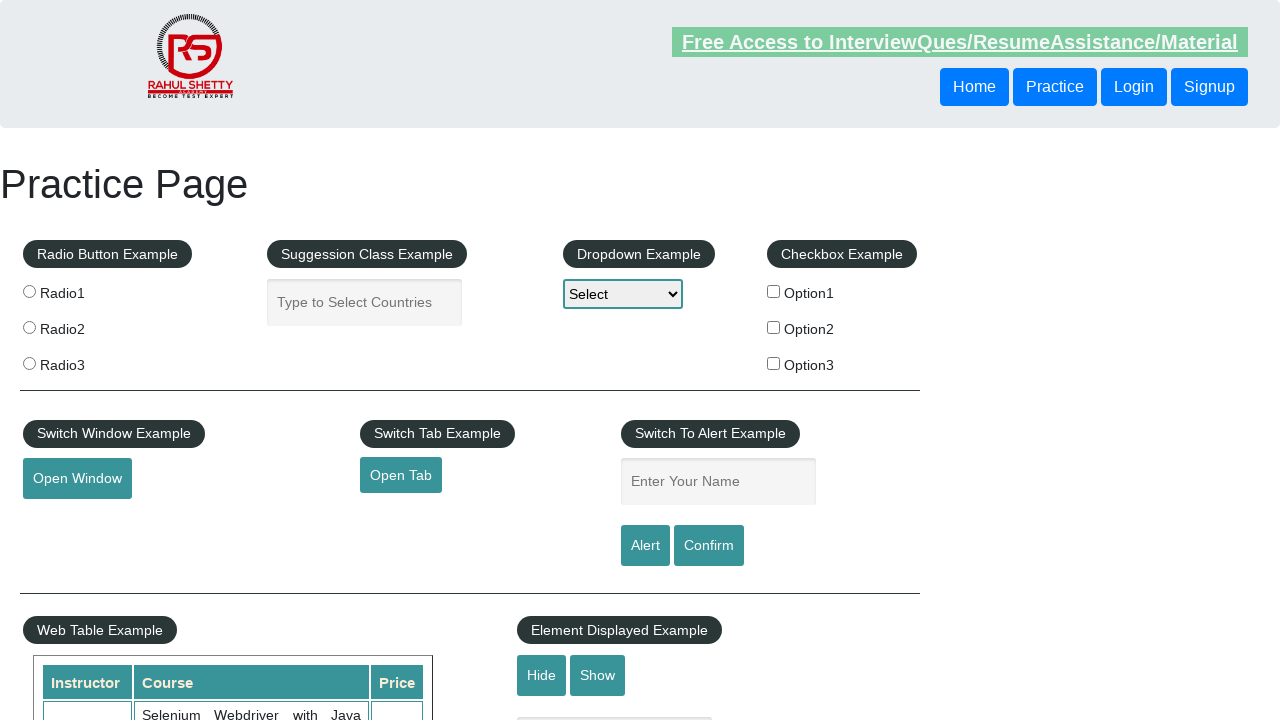

Filled autocomplete field with 'unit' on #autocomplete
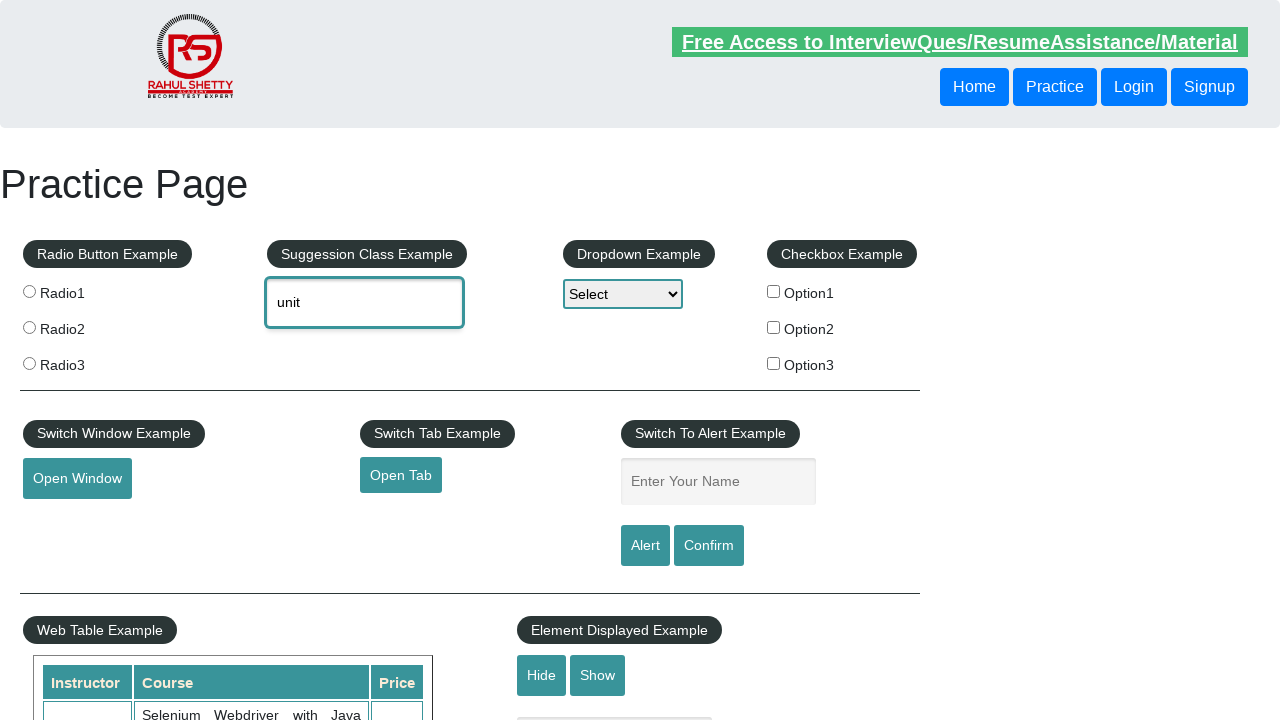

Waited 3 seconds for autocomplete suggestions to appear
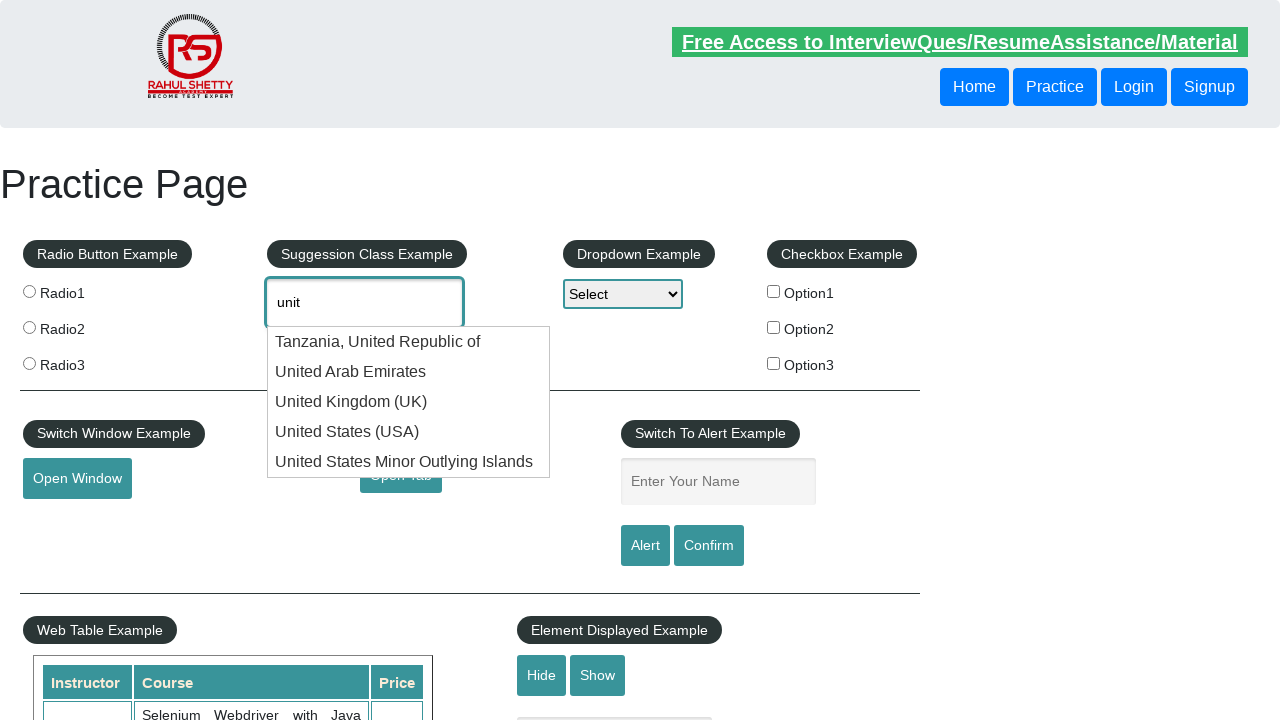

Pressed ArrowDown to navigate to first suggestion on #autocomplete
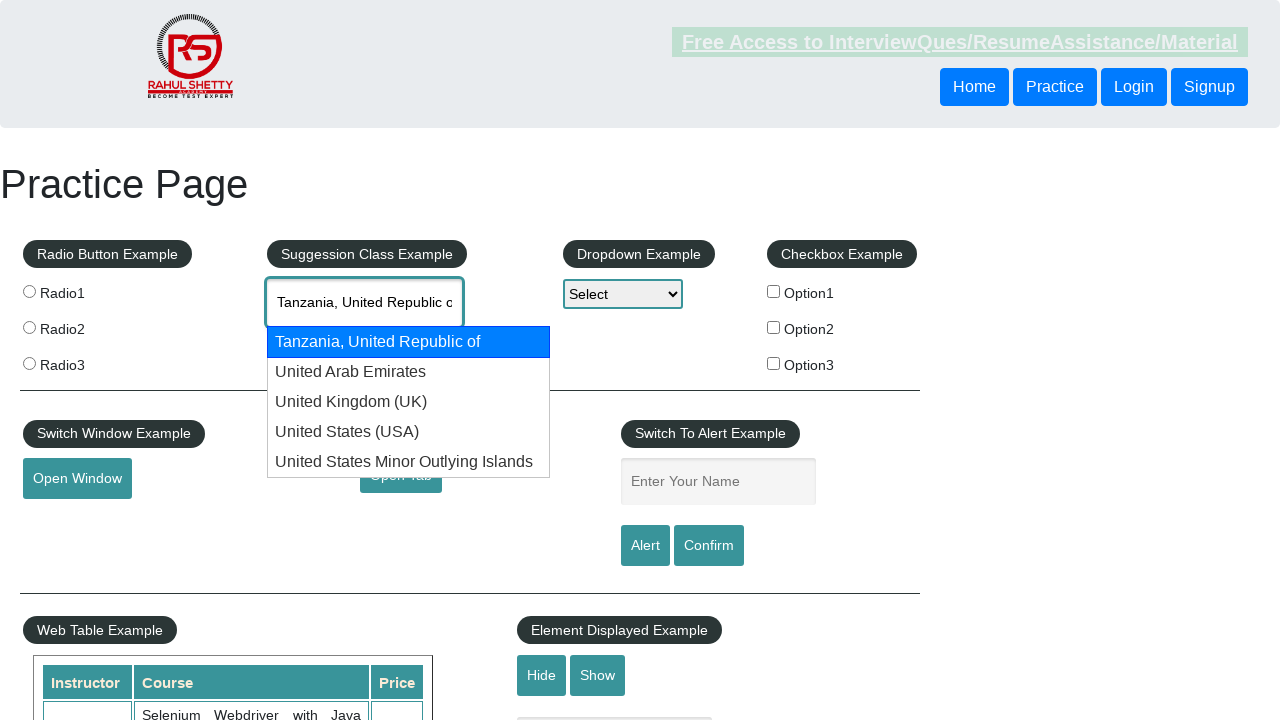

Pressed ArrowDown to navigate to second suggestion on #autocomplete
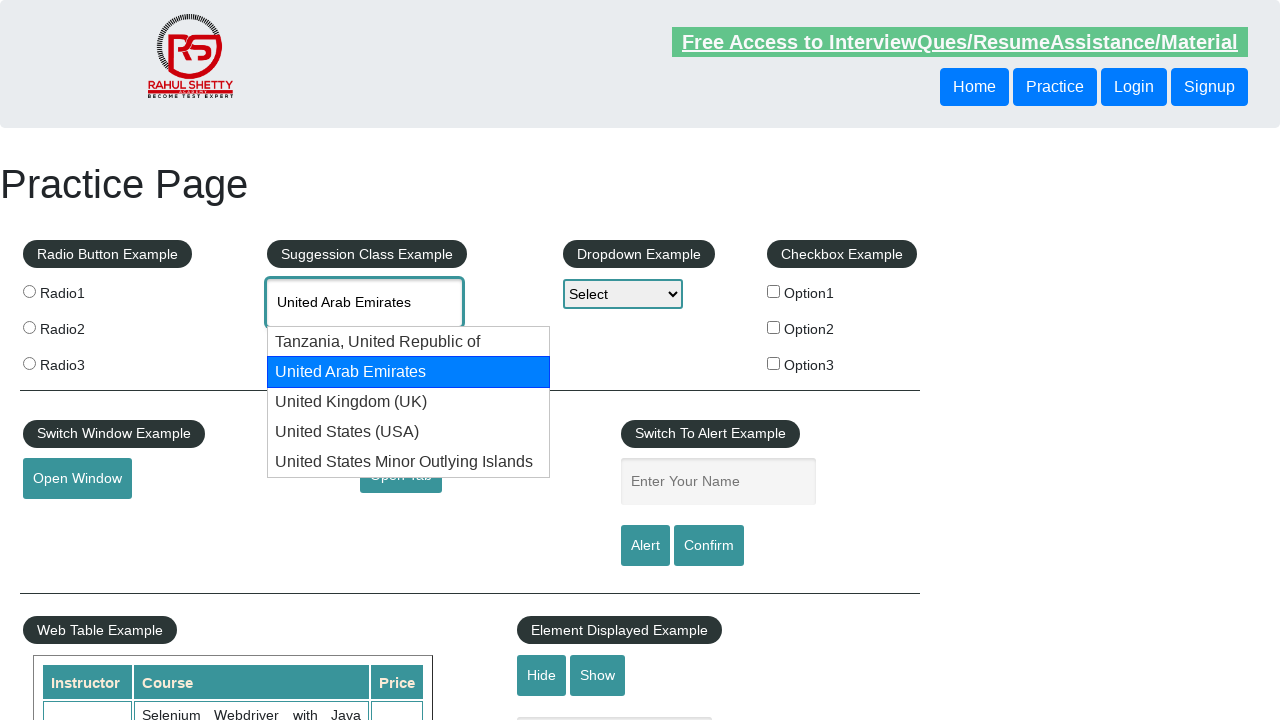

Retrieved autocomplete value: United Arab Emirates
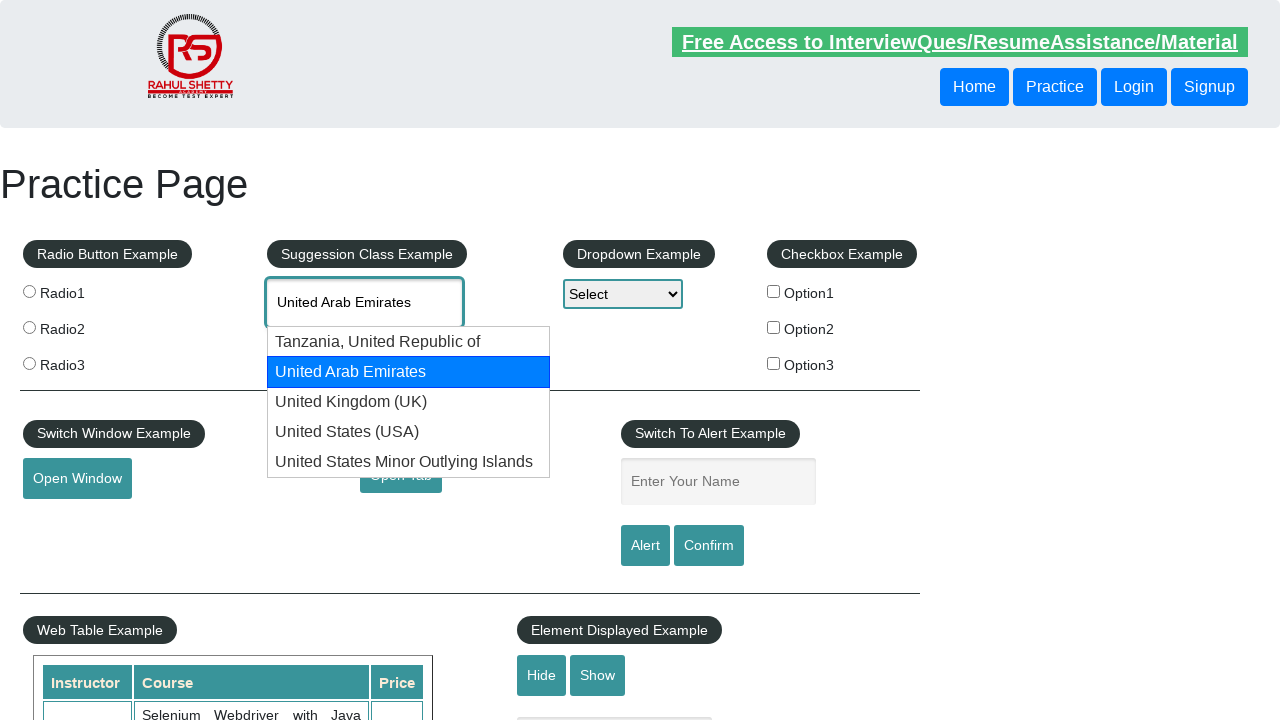

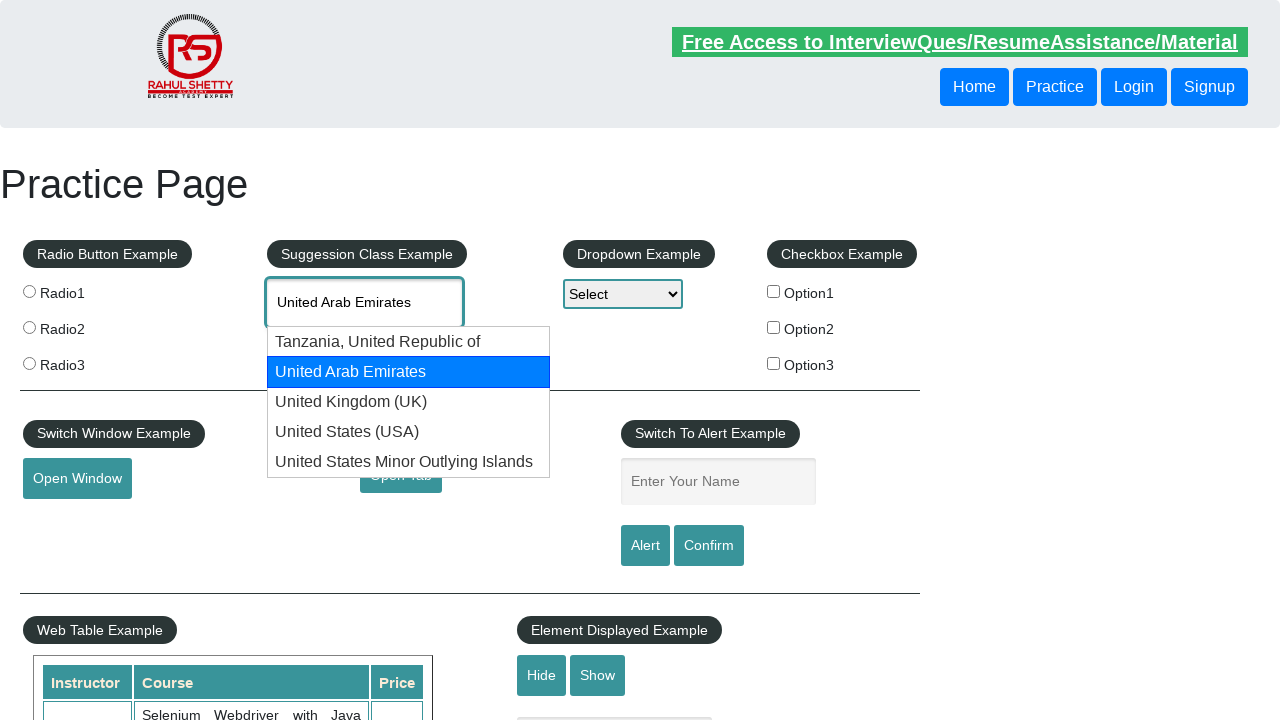